Tests an explicit wait scenario where the script waits for a price element to show "$100", then clicks a button, performs a mathematical calculation based on a displayed value, enters the result, and submits.

Starting URL: http://suninjuly.github.io/explicit_wait2.html

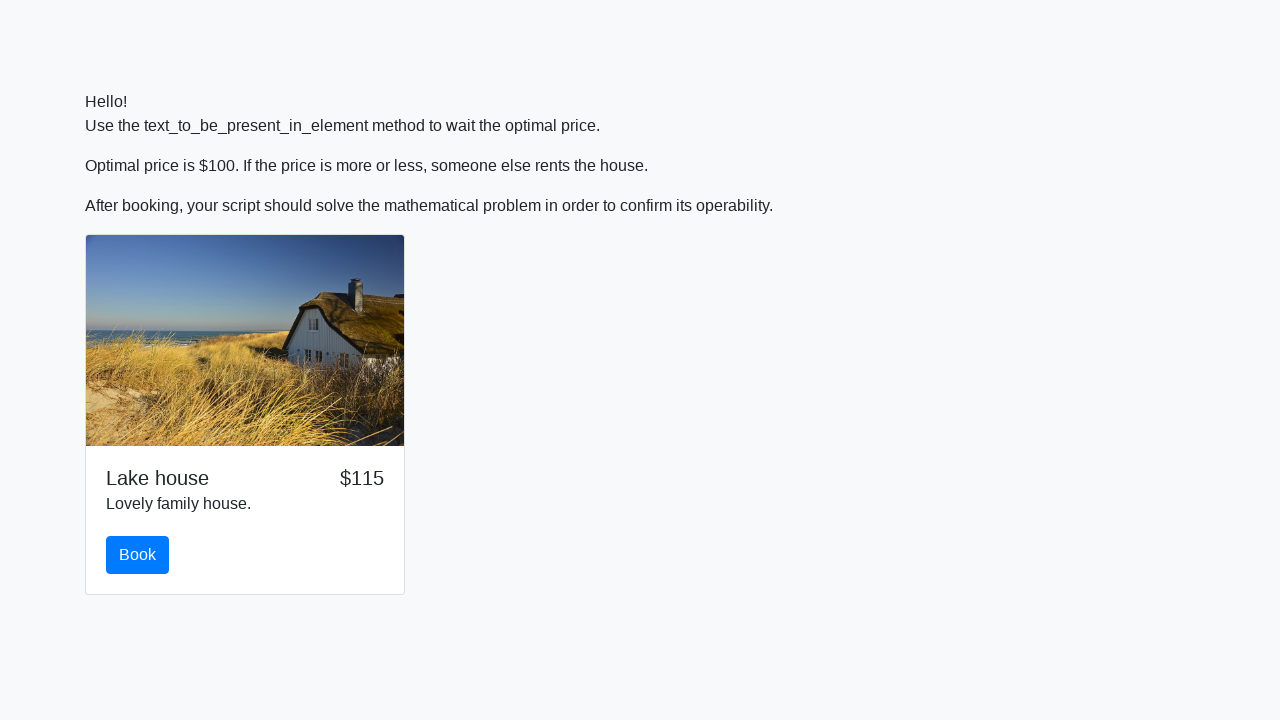

Waited for price element to display '$100'
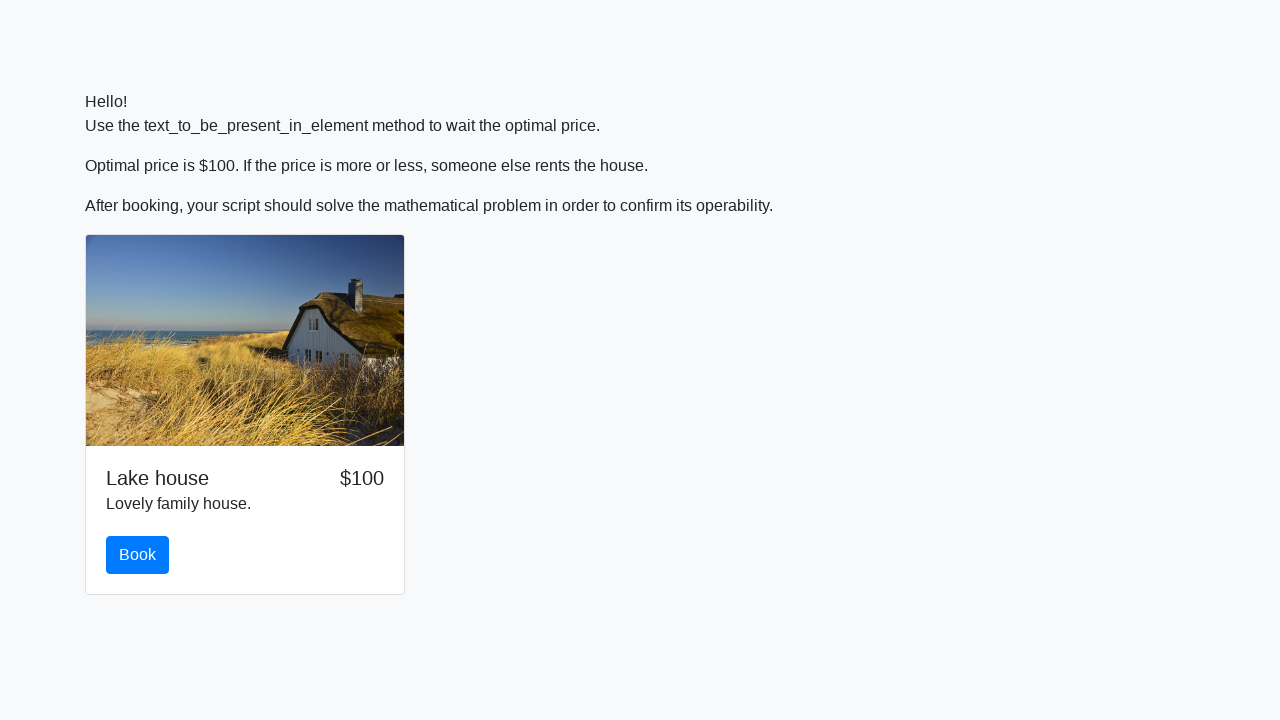

Clicked the primary button at (138, 555) on .btn.btn-primary
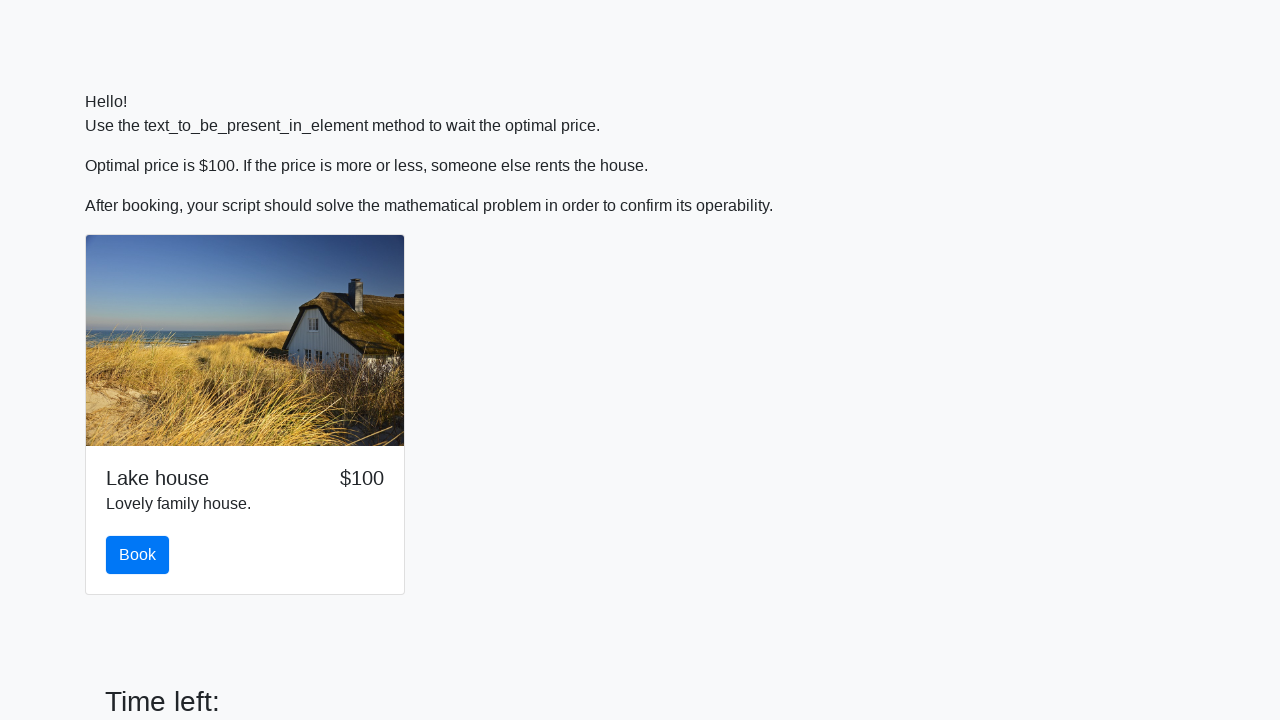

Retrieved input value from #input_value element
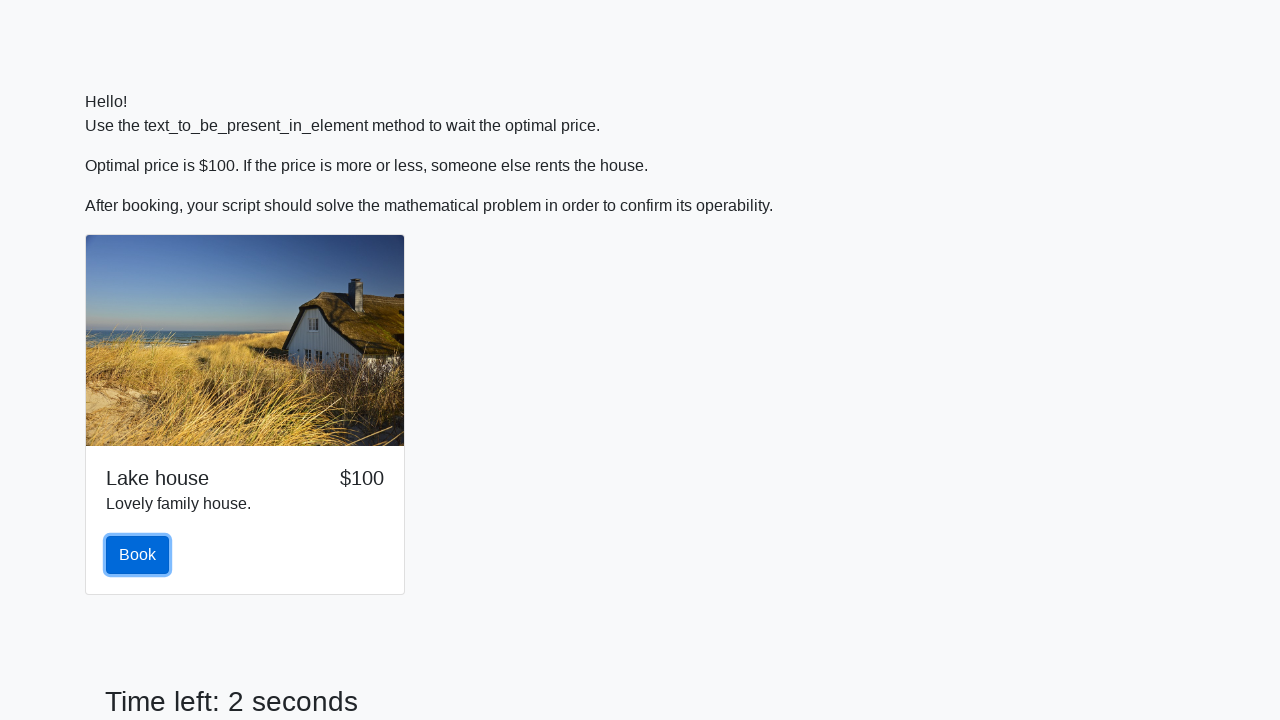

Calculated mathematical result: log(abs(12 * sin(685))) = 0.4630659304169404
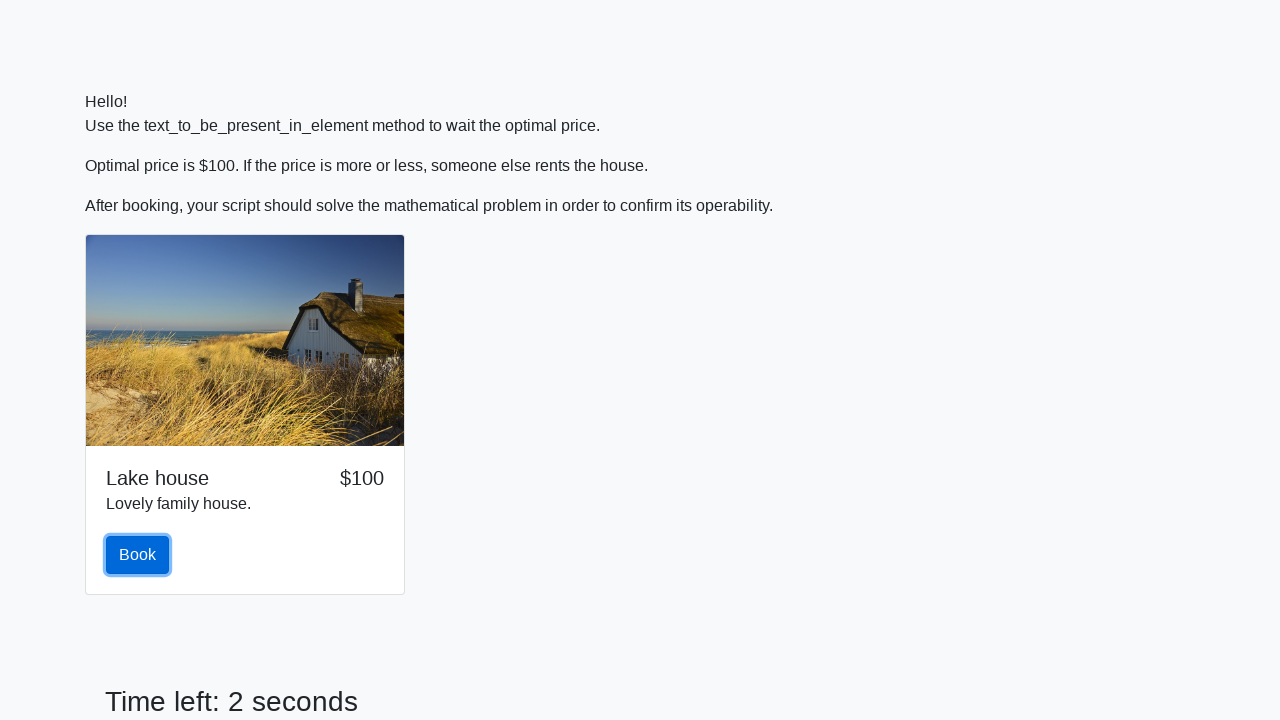

Entered calculated answer '0.4630659304169404' into #answer field on #answer
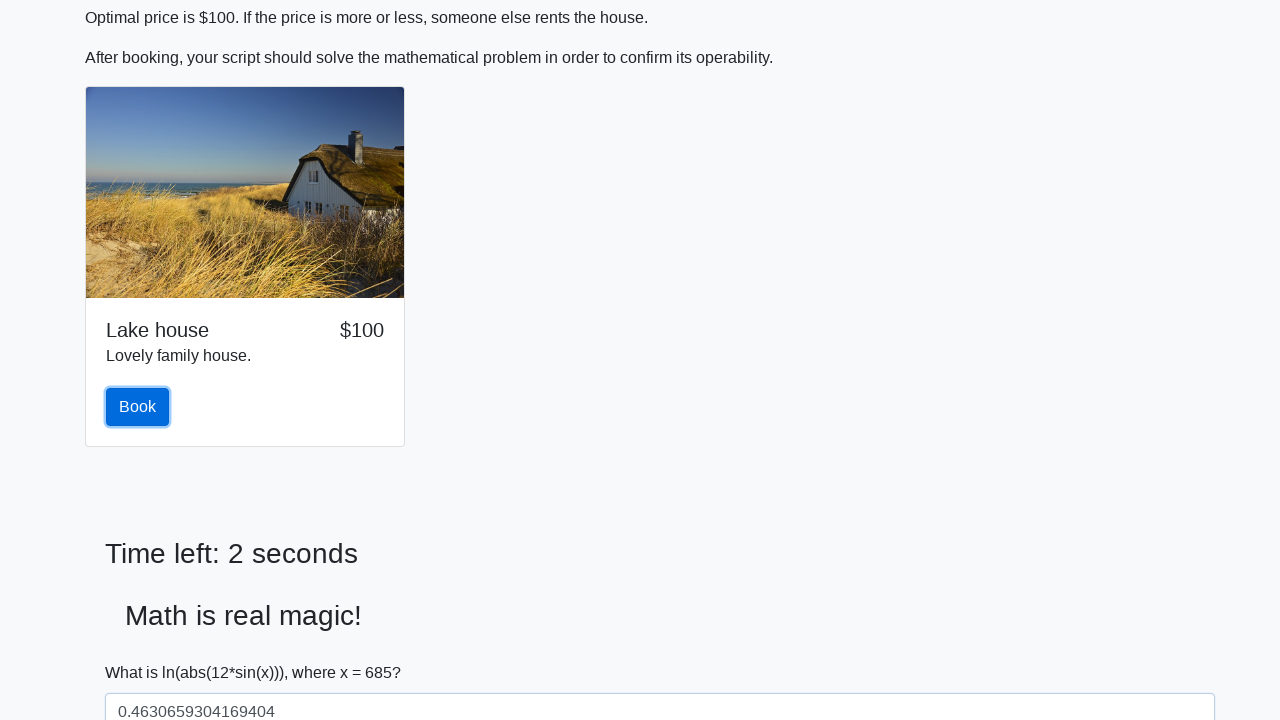

Clicked the solve button to submit the answer at (143, 651) on #solve
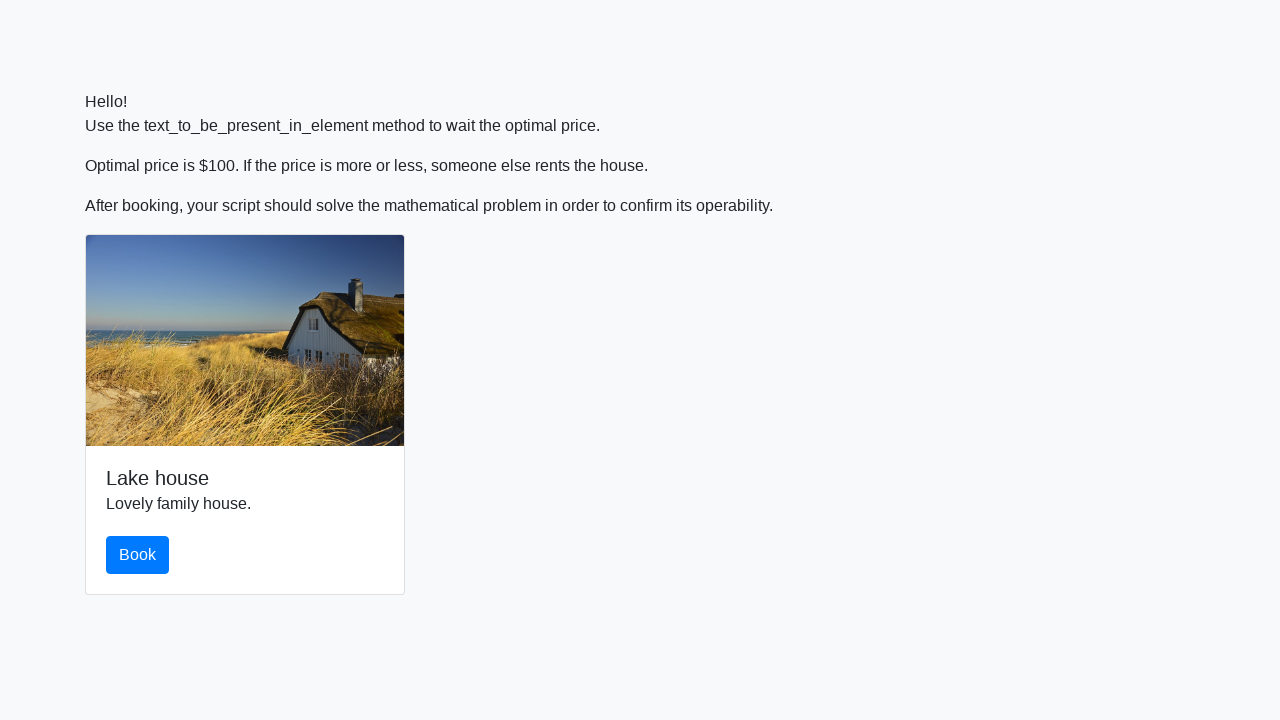

Waited 3 seconds for result to display
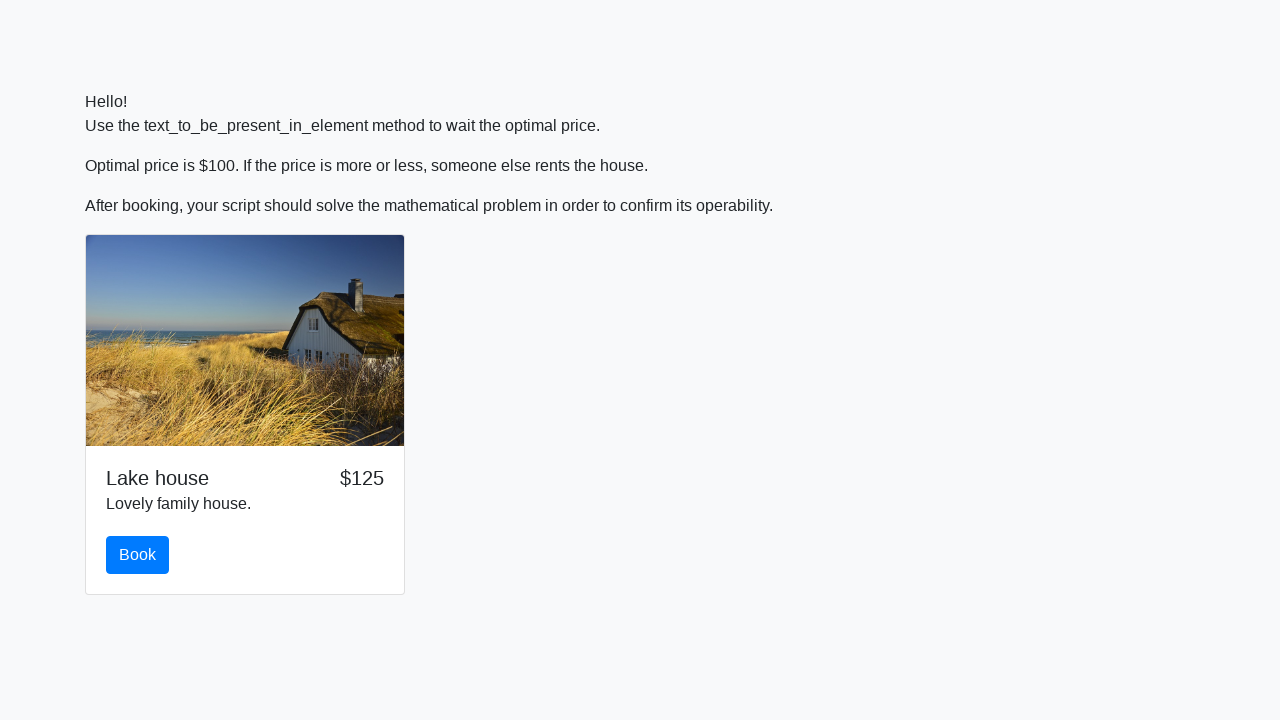

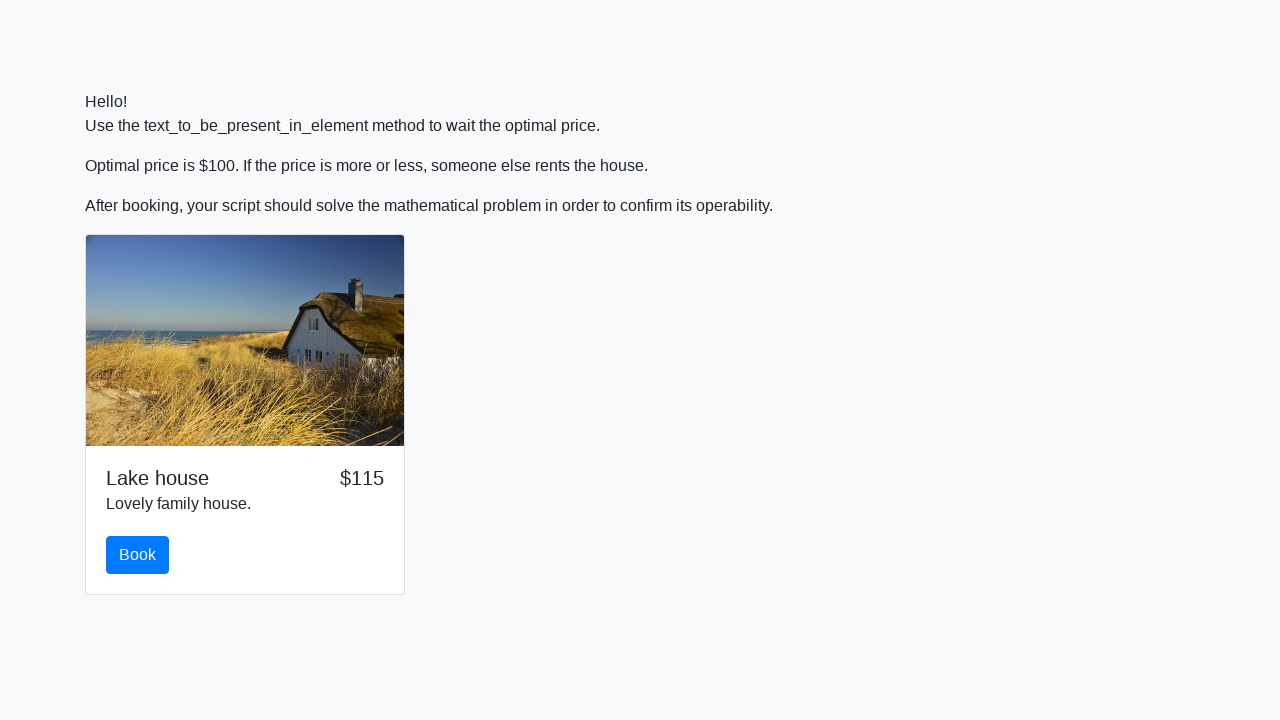